Tests that edits to a todo item are saved when the input field loses focus (blur event).

Starting URL: https://demo.playwright.dev/todomvc

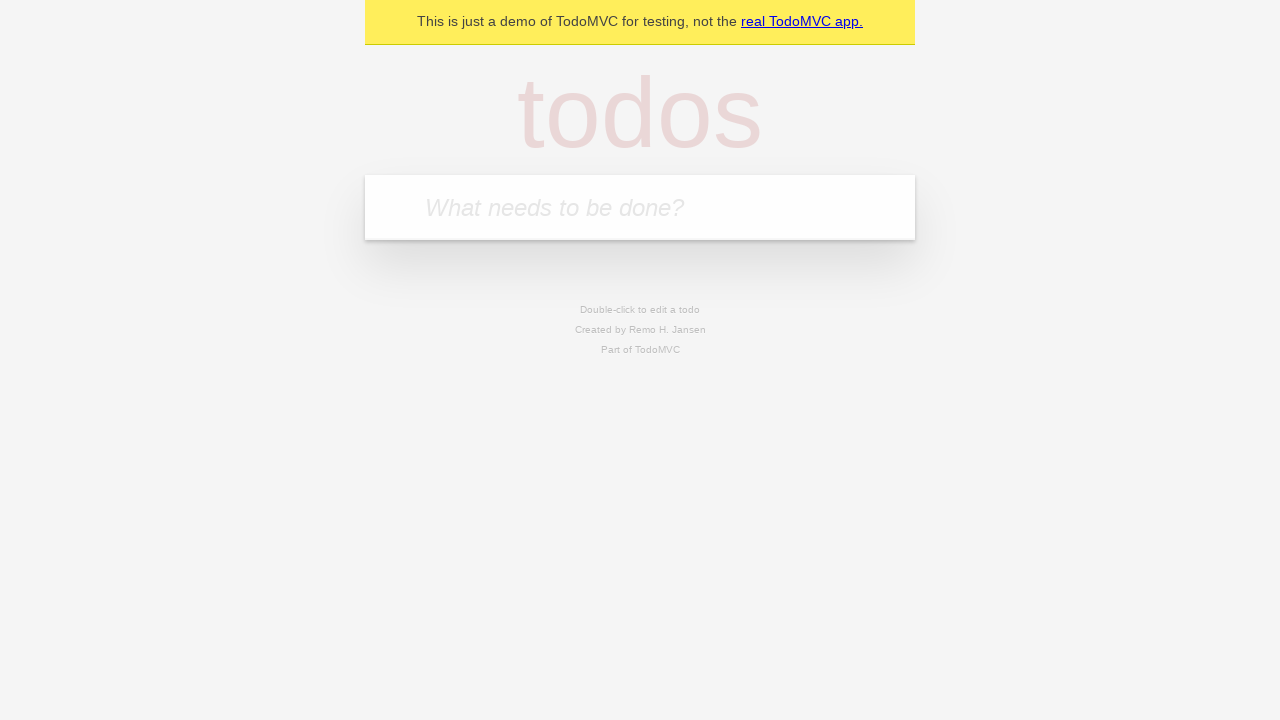

Filled new todo input with 'buy some cheese' on internal:attr=[placeholder="What needs to be done?"i]
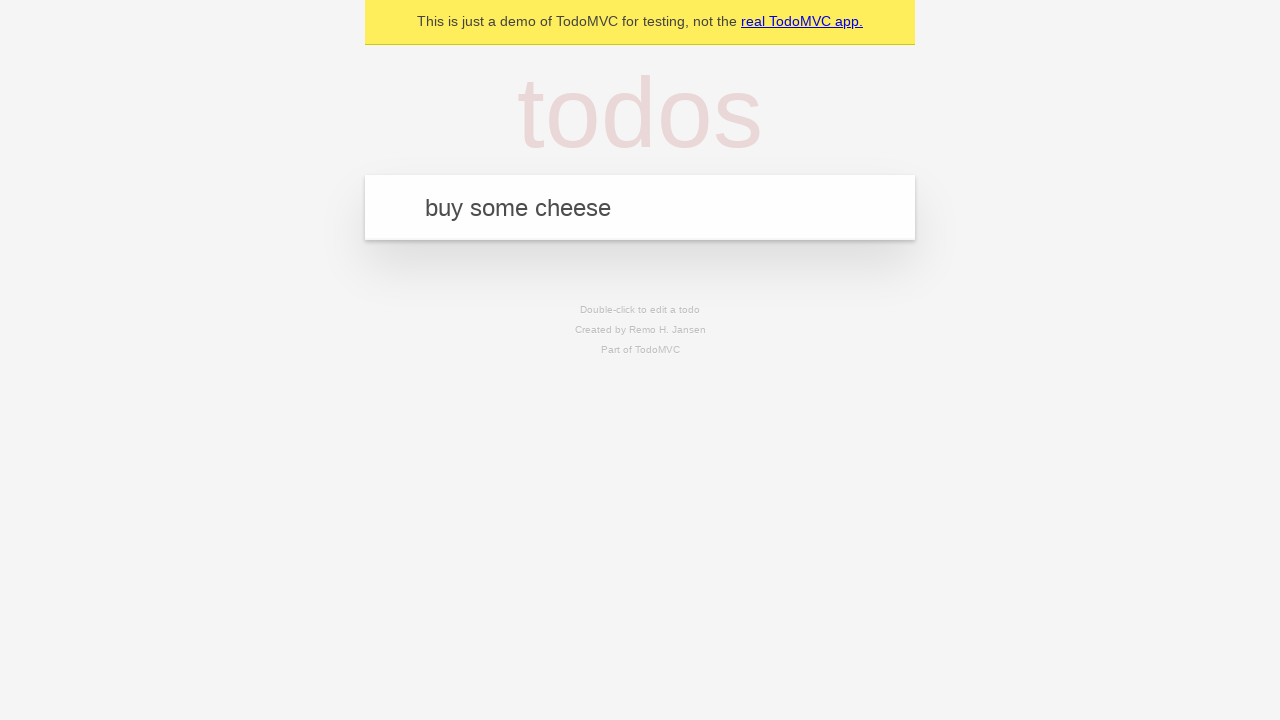

Pressed Enter to create todo 'buy some cheese' on internal:attr=[placeholder="What needs to be done?"i]
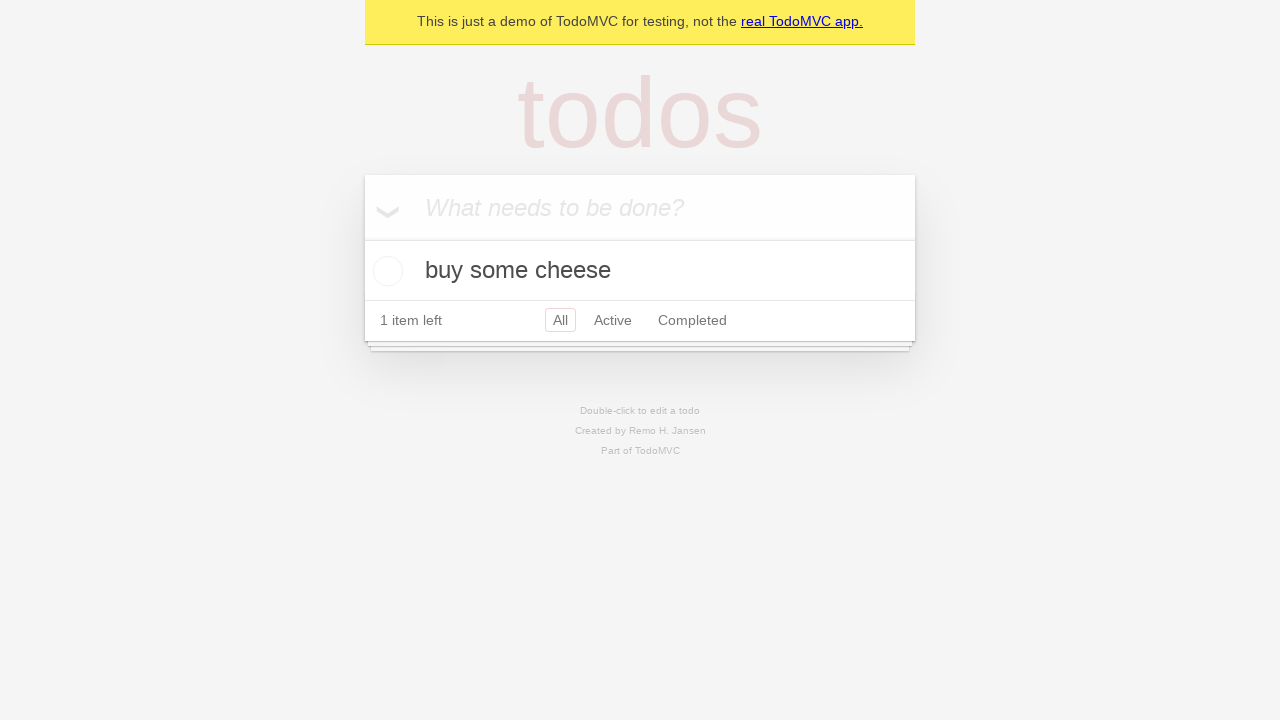

Filled new todo input with 'feed the cat' on internal:attr=[placeholder="What needs to be done?"i]
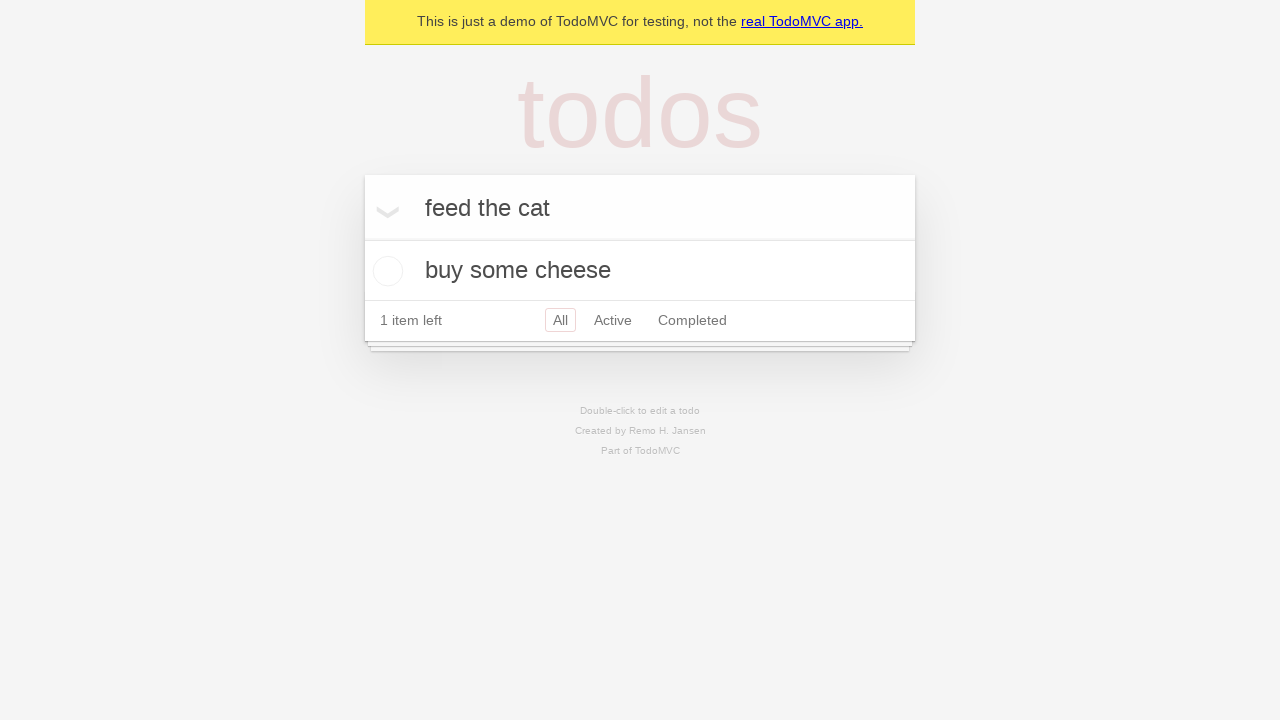

Pressed Enter to create todo 'feed the cat' on internal:attr=[placeholder="What needs to be done?"i]
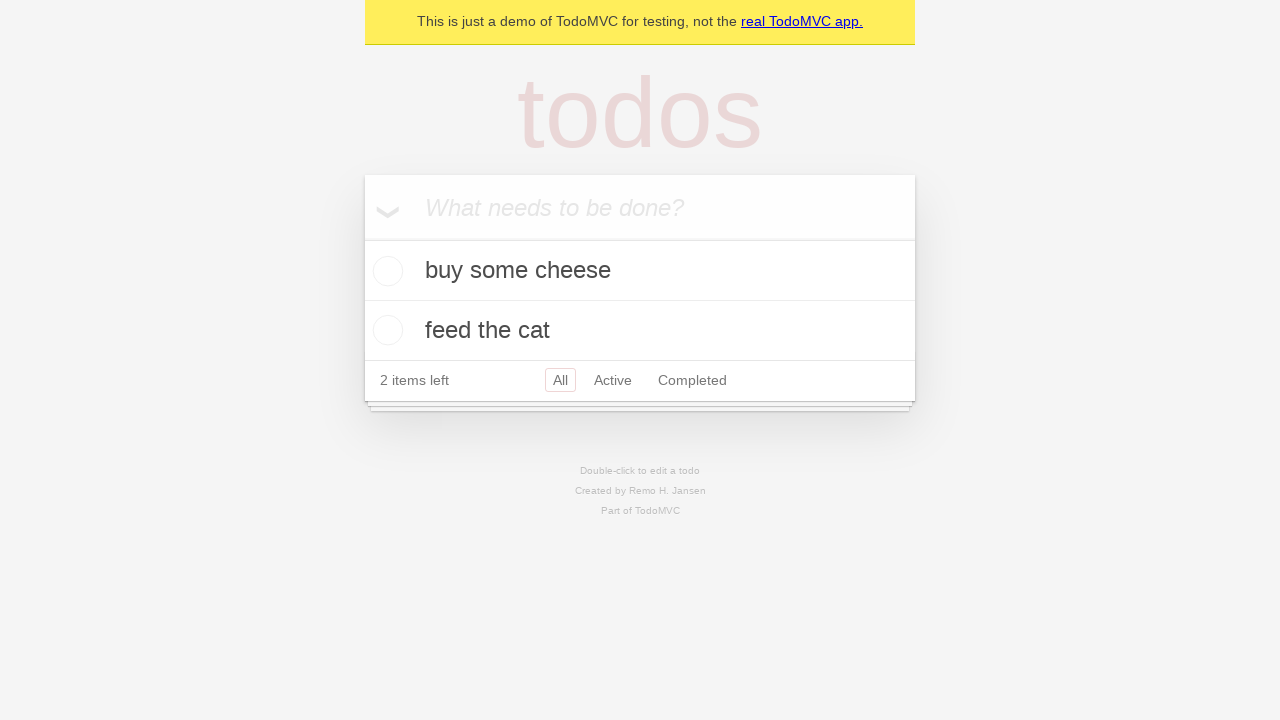

Filled new todo input with 'book a doctors appointment' on internal:attr=[placeholder="What needs to be done?"i]
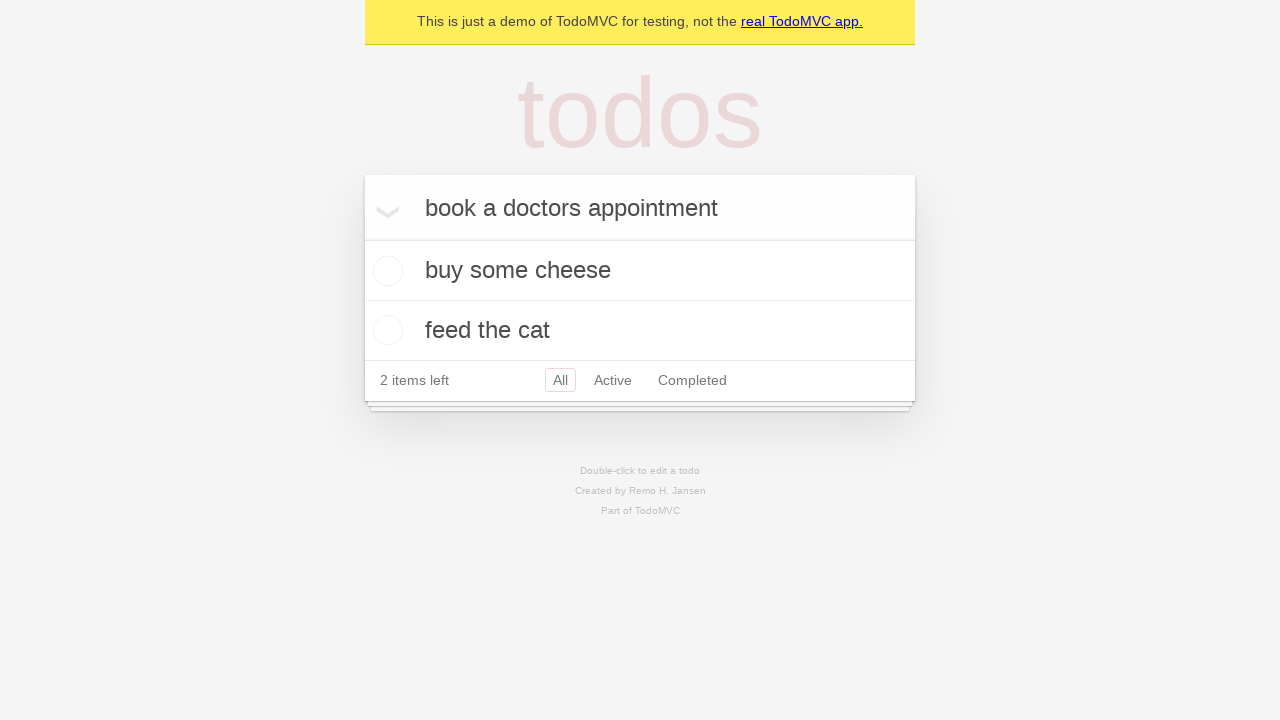

Pressed Enter to create todo 'book a doctors appointment' on internal:attr=[placeholder="What needs to be done?"i]
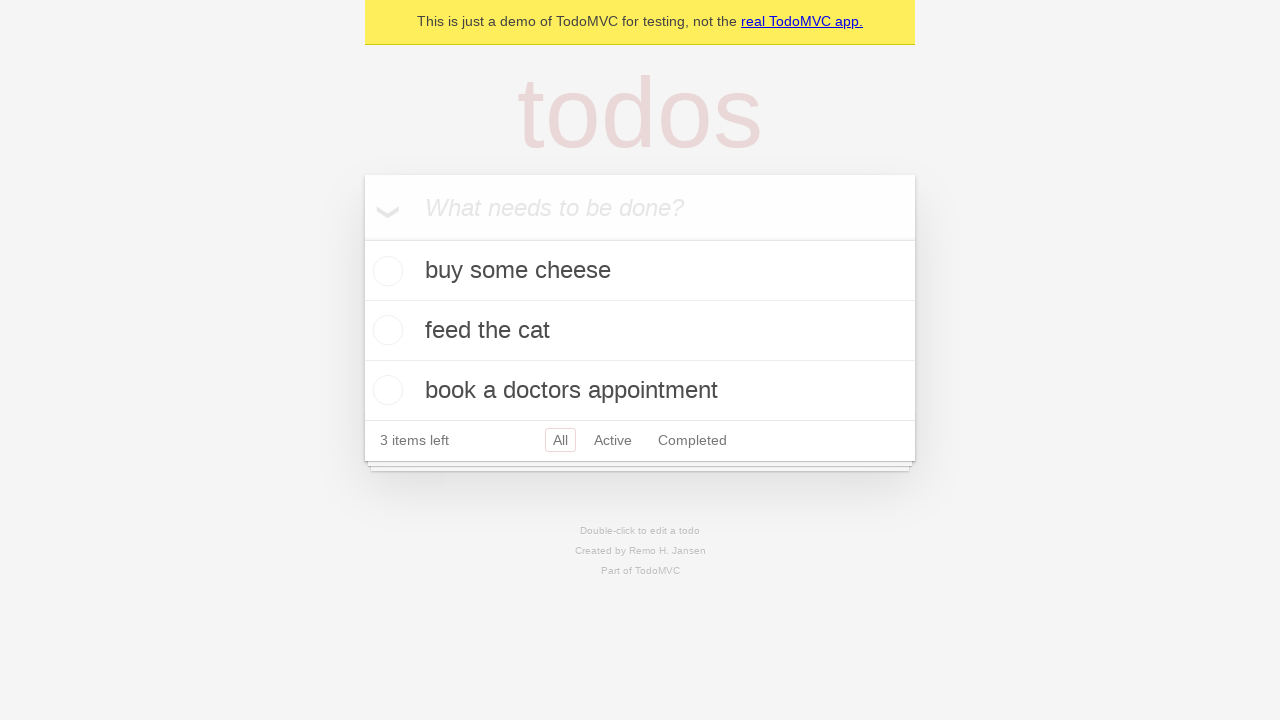

Double-clicked second todo item to enter edit mode at (640, 331) on internal:testid=[data-testid="todo-item"s] >> nth=1
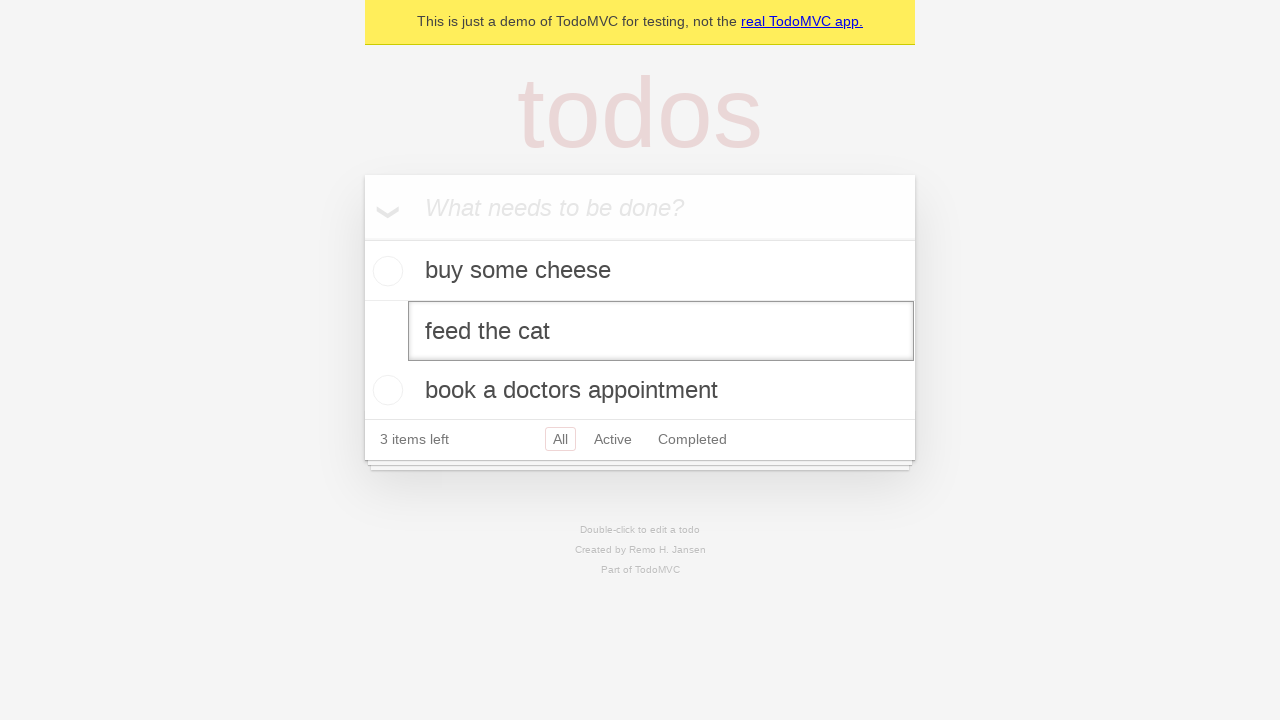

Filled edit textbox with 'buy some sausages' on internal:testid=[data-testid="todo-item"s] >> nth=1 >> internal:role=textbox[nam
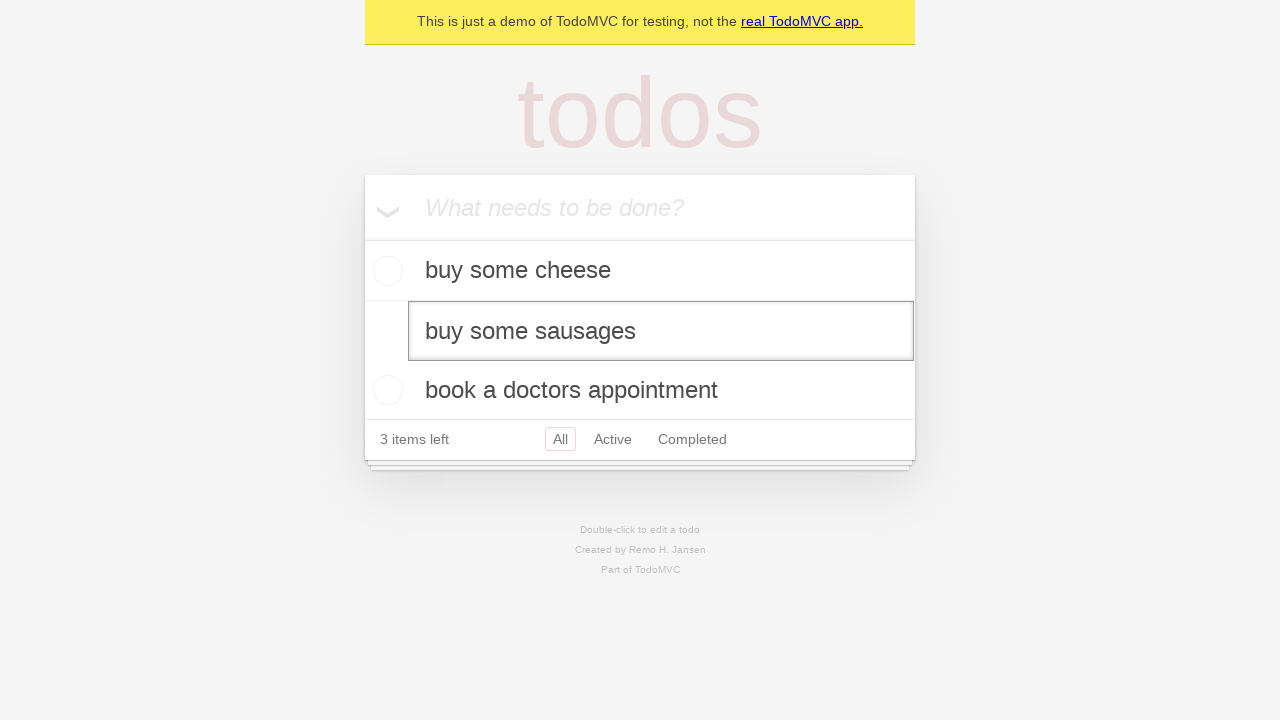

Dispatched blur event to save edit changes
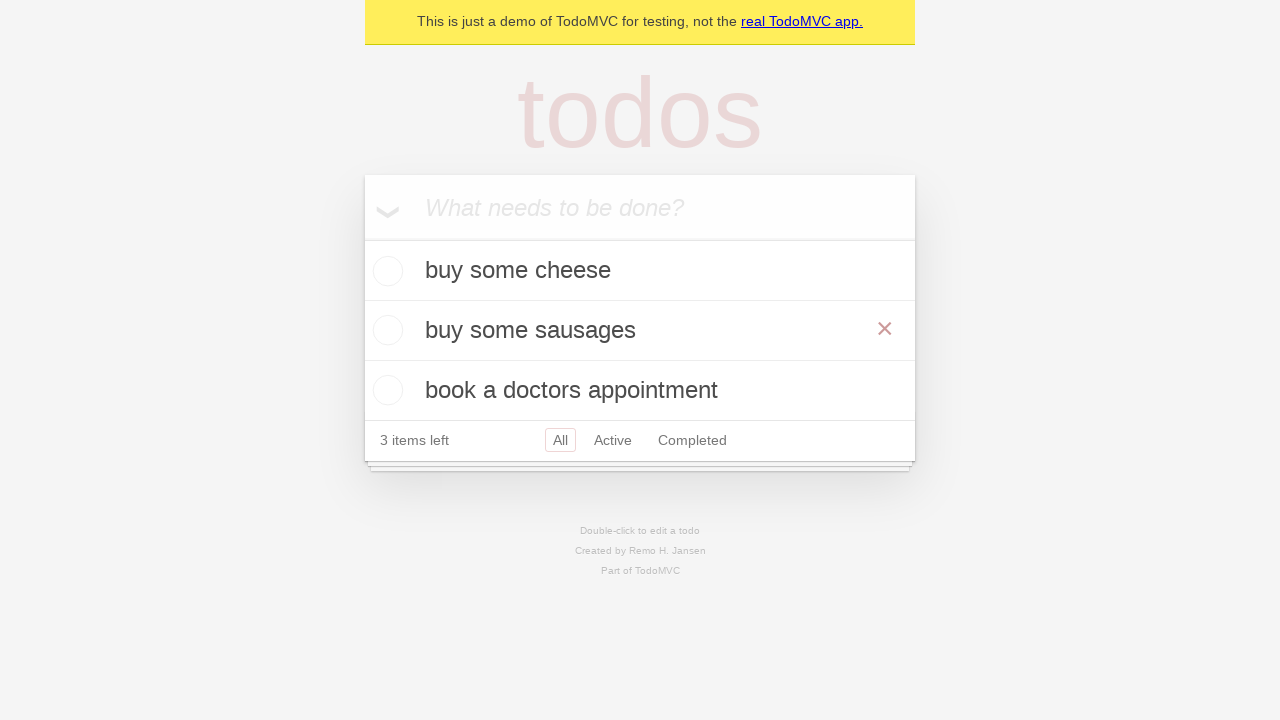

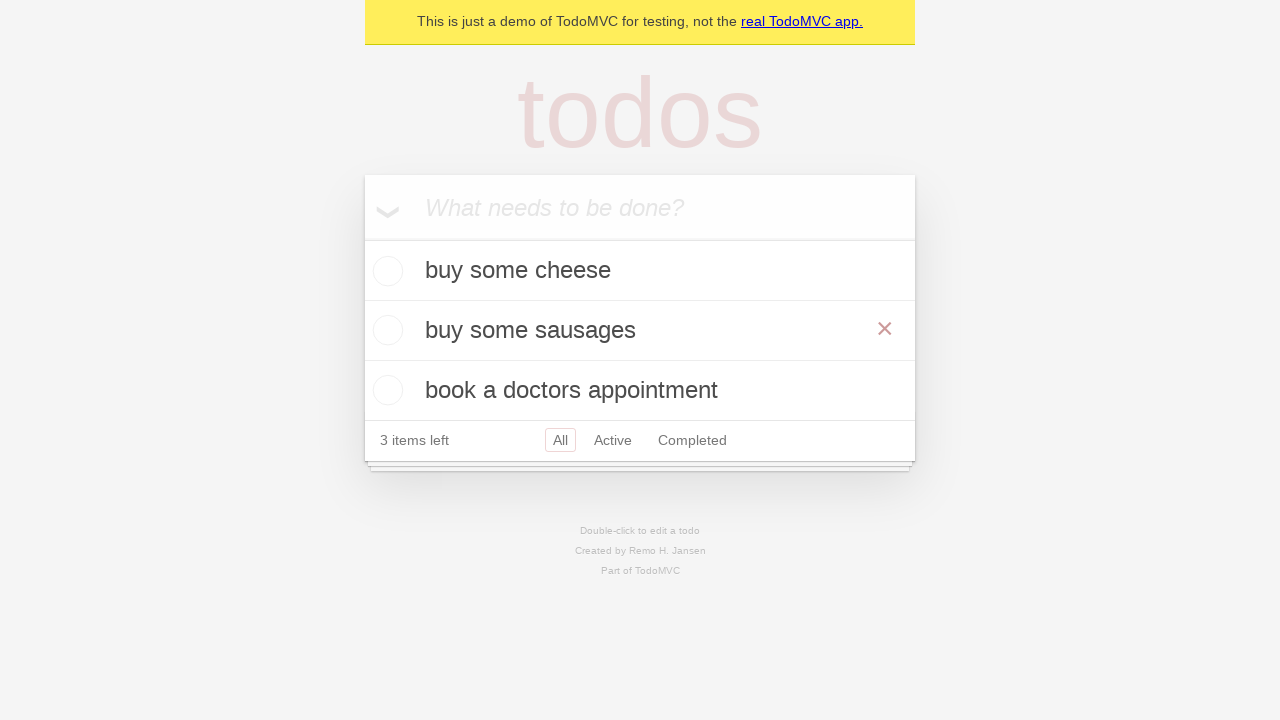